Tests radio button functionality by iterating through all radio buttons on the page and clicking each one to verify they are enabled and selectable

Starting URL: https://www.rahulshettyacademy.com/AutomationPractice/

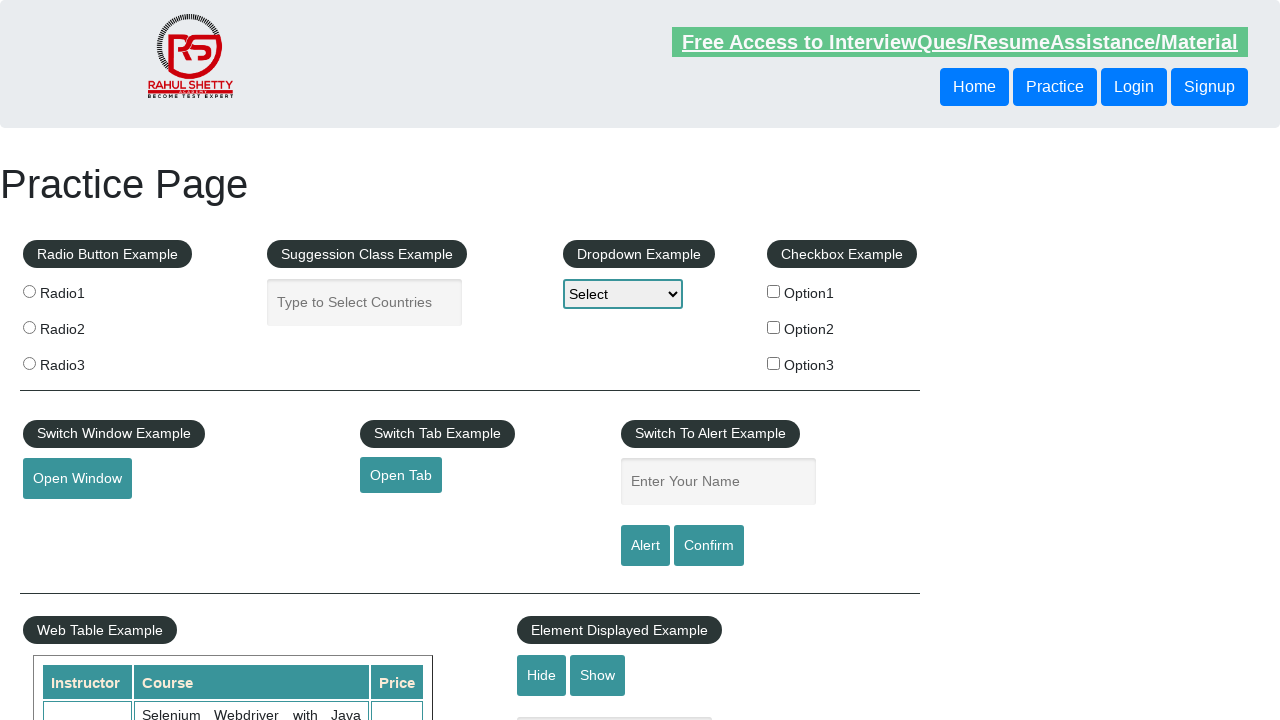

Located all radio buttons with names starting with 'radioButton'
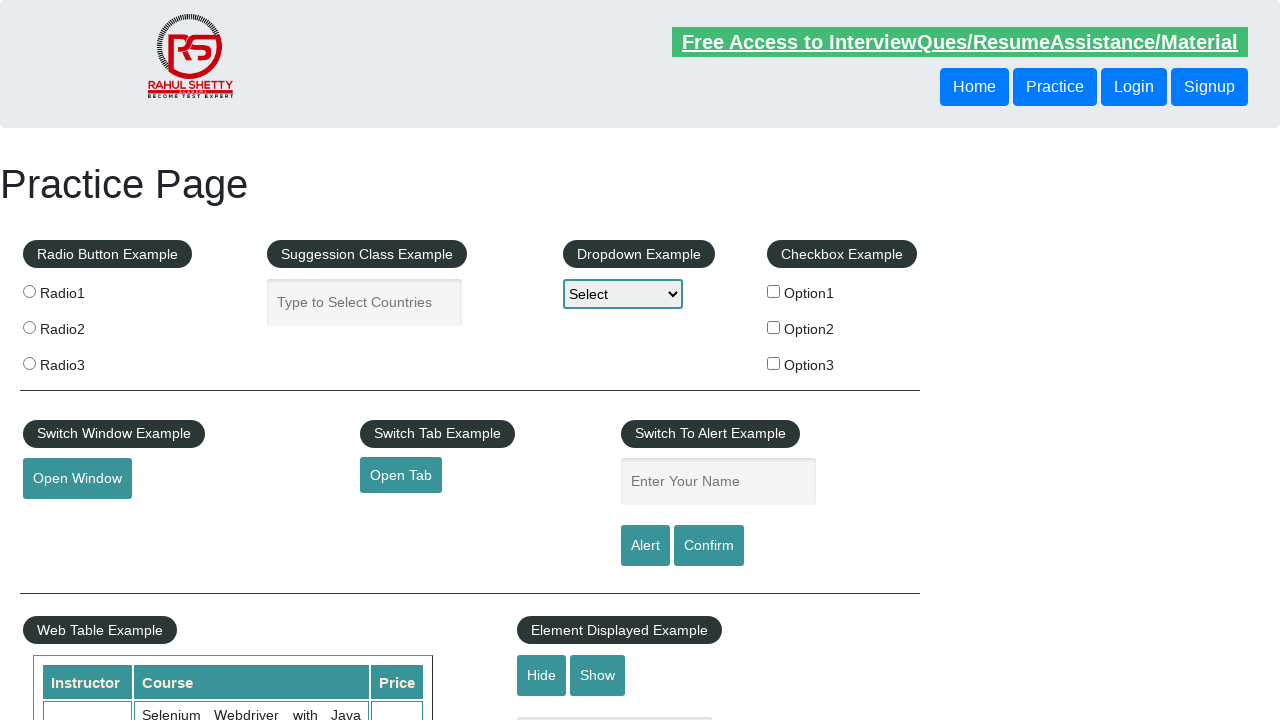

Clicked a radio button at (29, 291) on xpath=//*[starts-with(@name,'radioButton')] >> nth=0
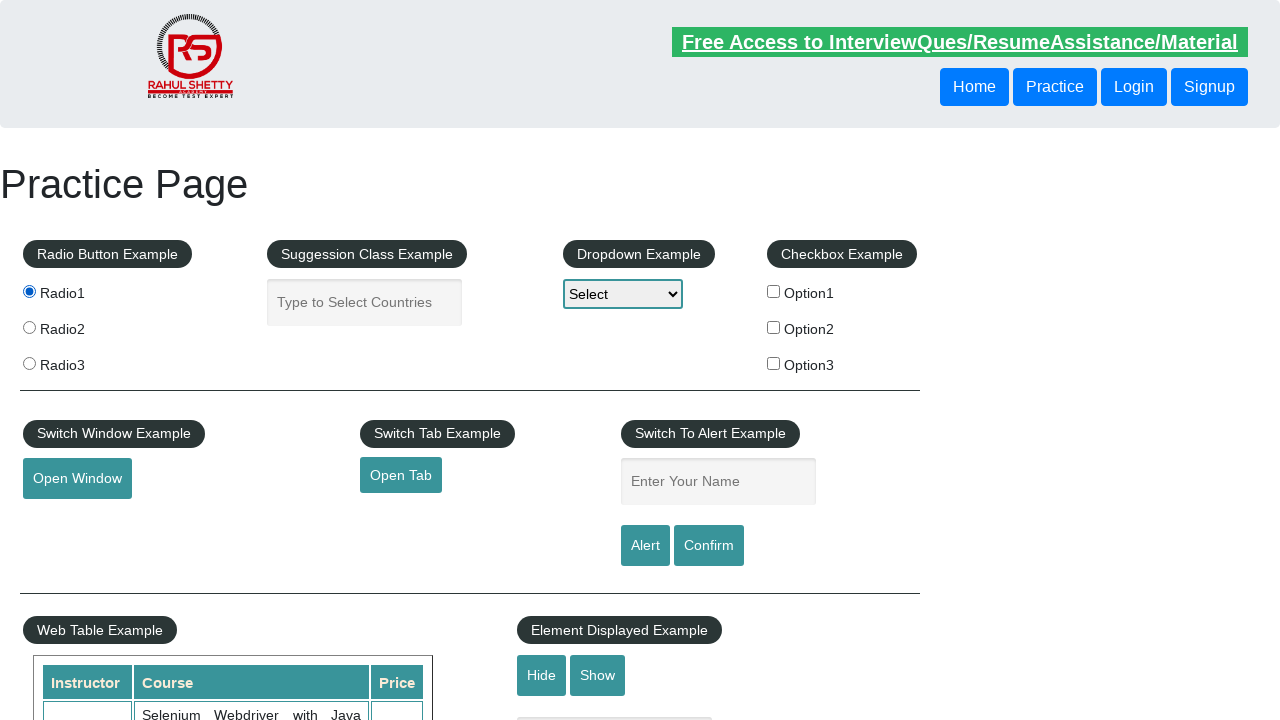

Verified that the clicked radio button is enabled
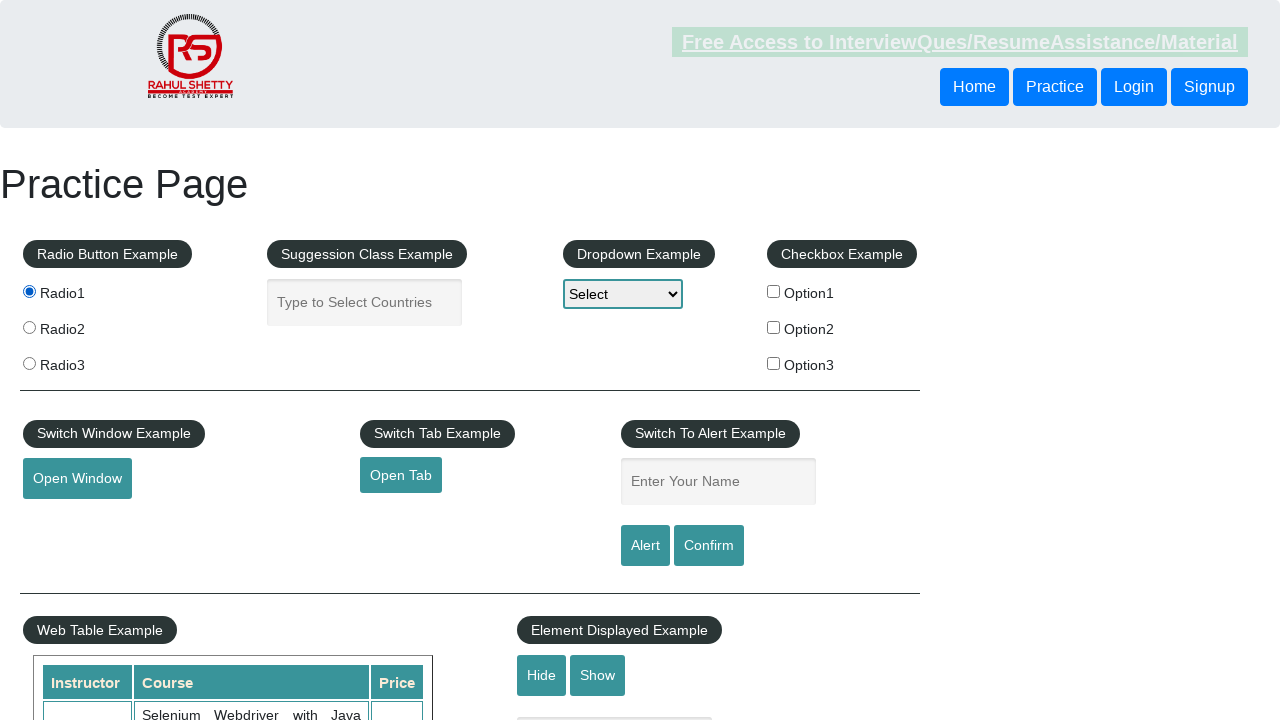

Clicked a radio button at (29, 327) on xpath=//*[starts-with(@name,'radioButton')] >> nth=1
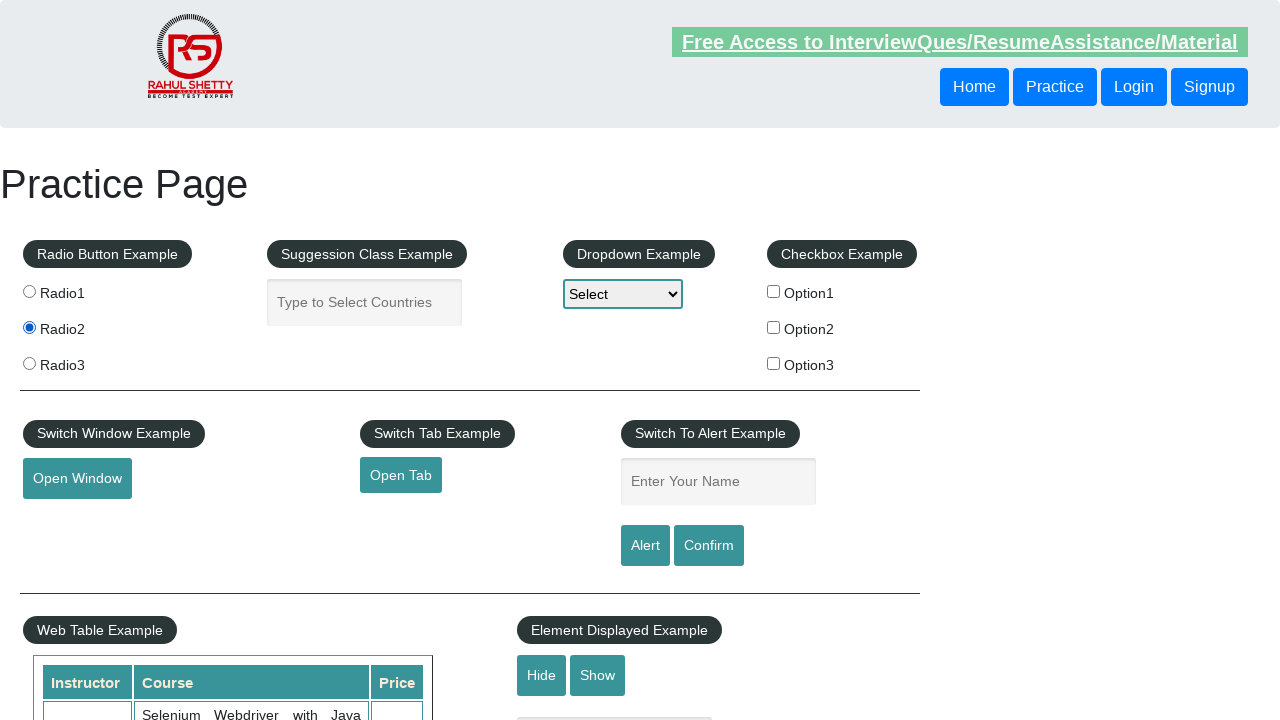

Verified that the clicked radio button is enabled
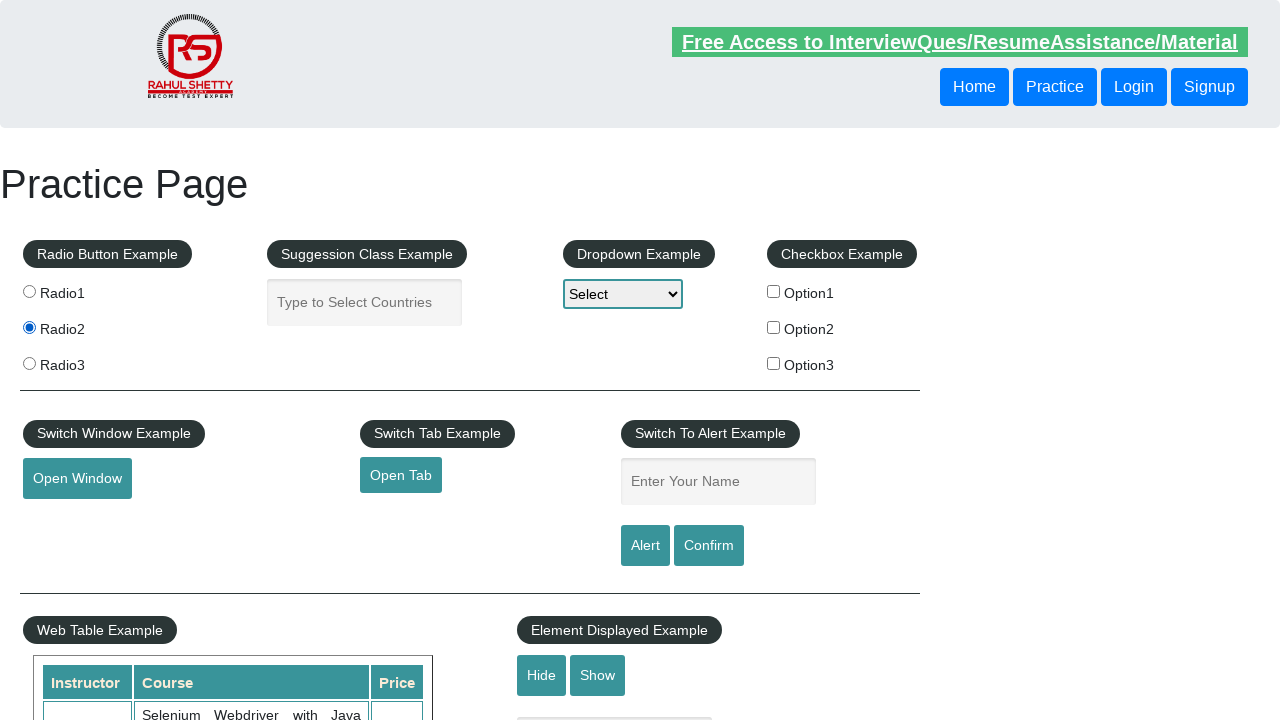

Clicked a radio button at (29, 363) on xpath=//*[starts-with(@name,'radioButton')] >> nth=2
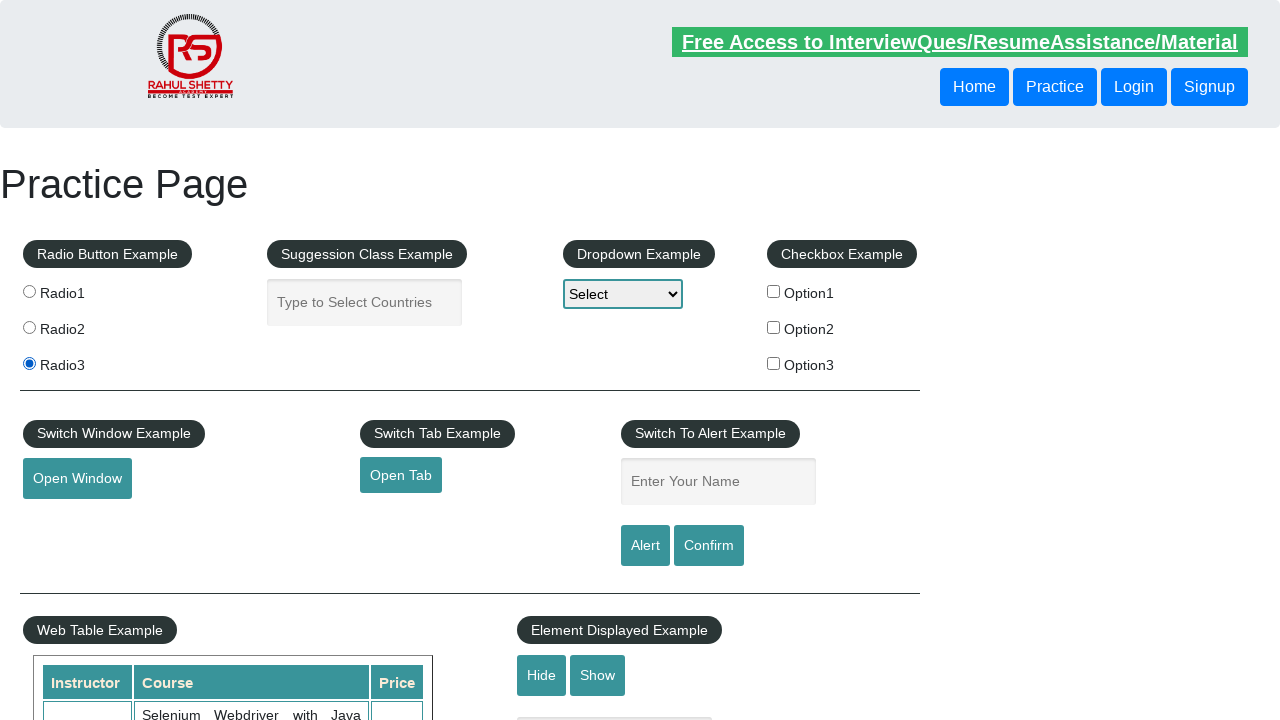

Verified that the clicked radio button is enabled
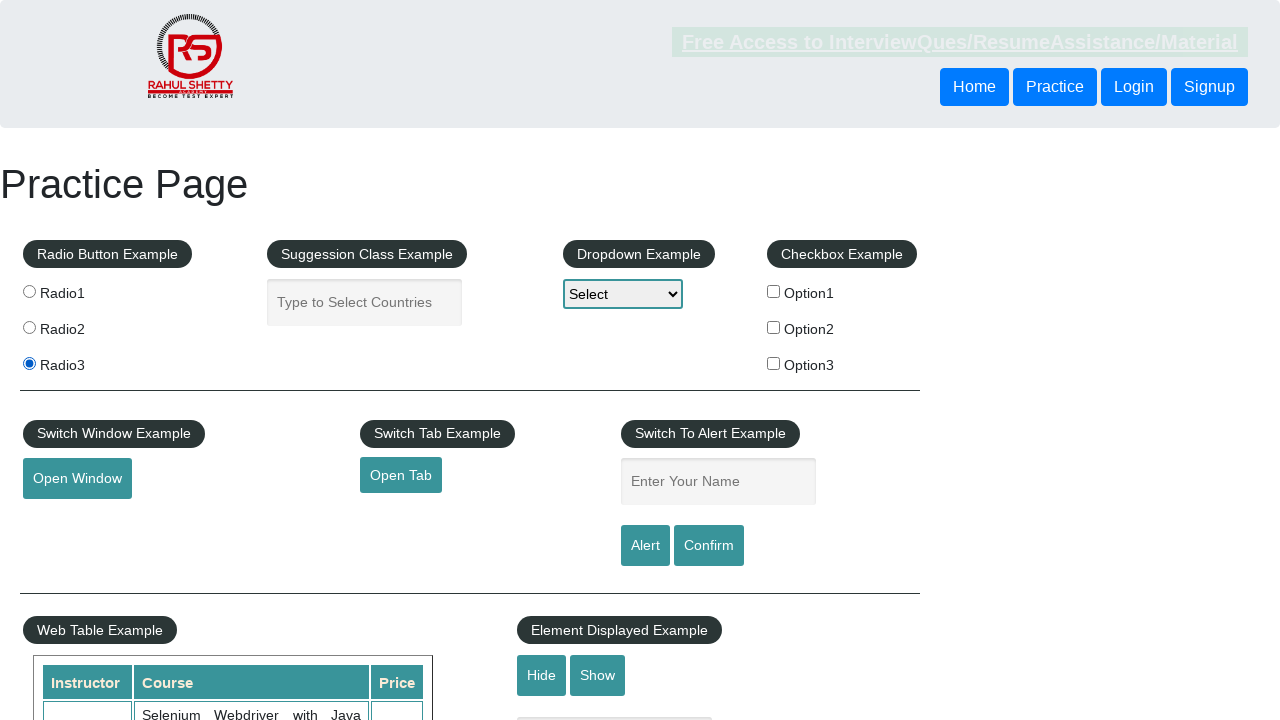

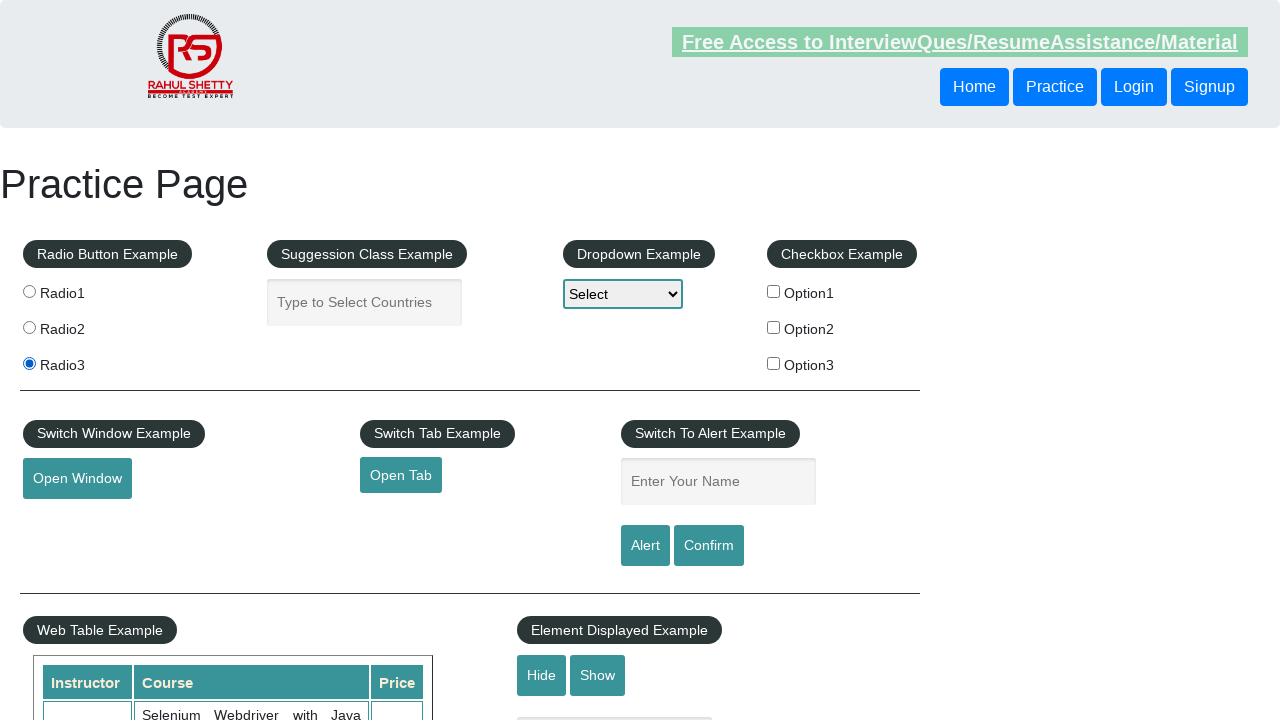